Navigates to a download page and clicks on a file download link

Starting URL: http://the-internet.herokuapp.com/download

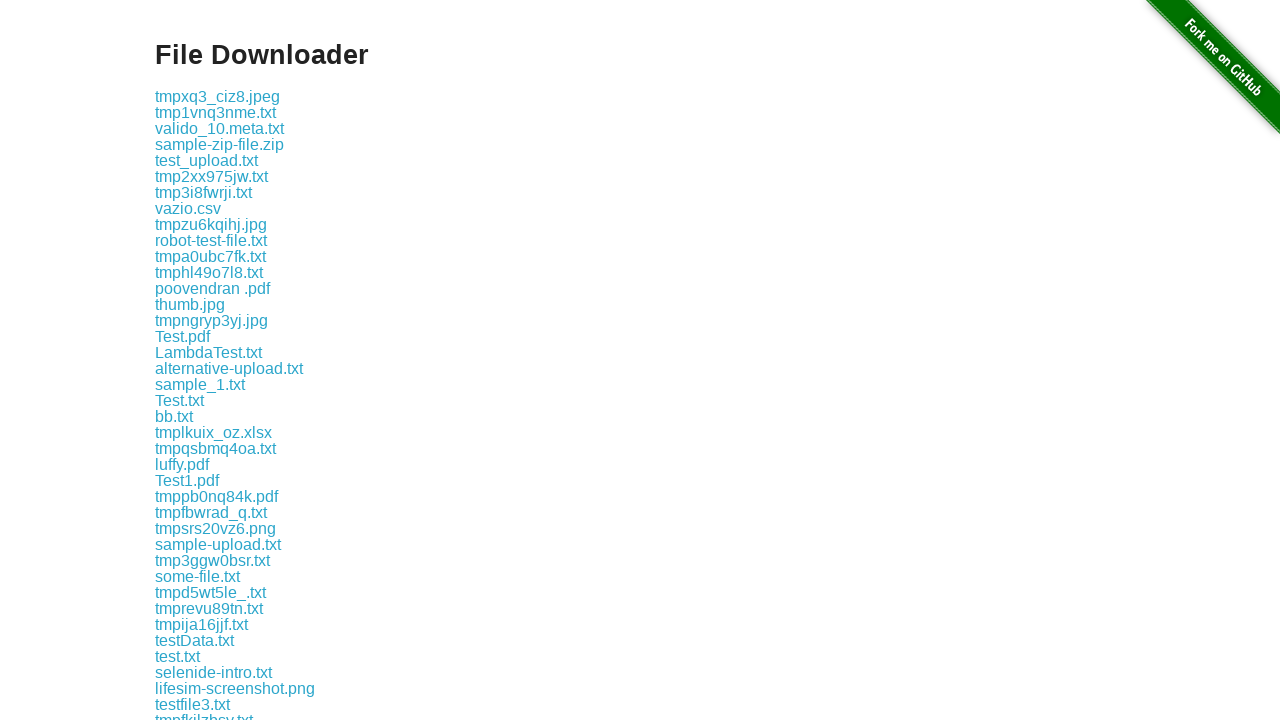

Navigated to download page at http://the-internet.herokuapp.com/download
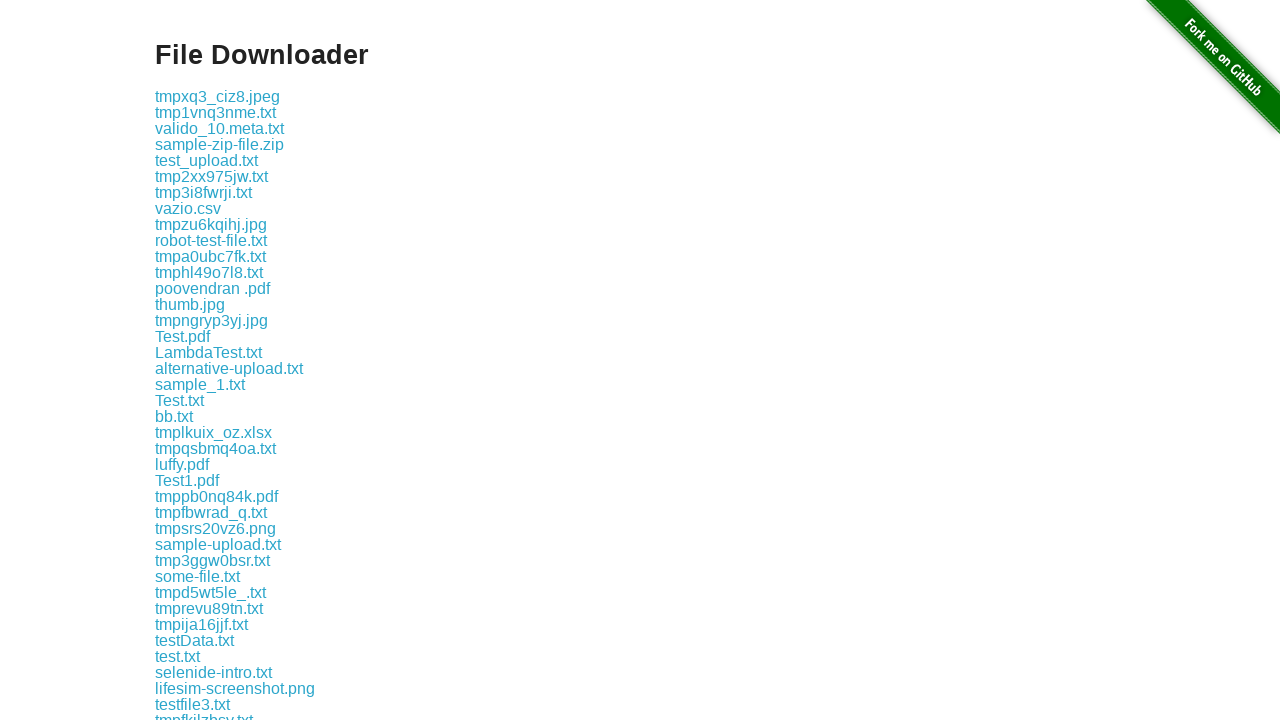

Clicked on file download link 'some-file.txt' at (198, 576) on a:has-text('some-file.txt')
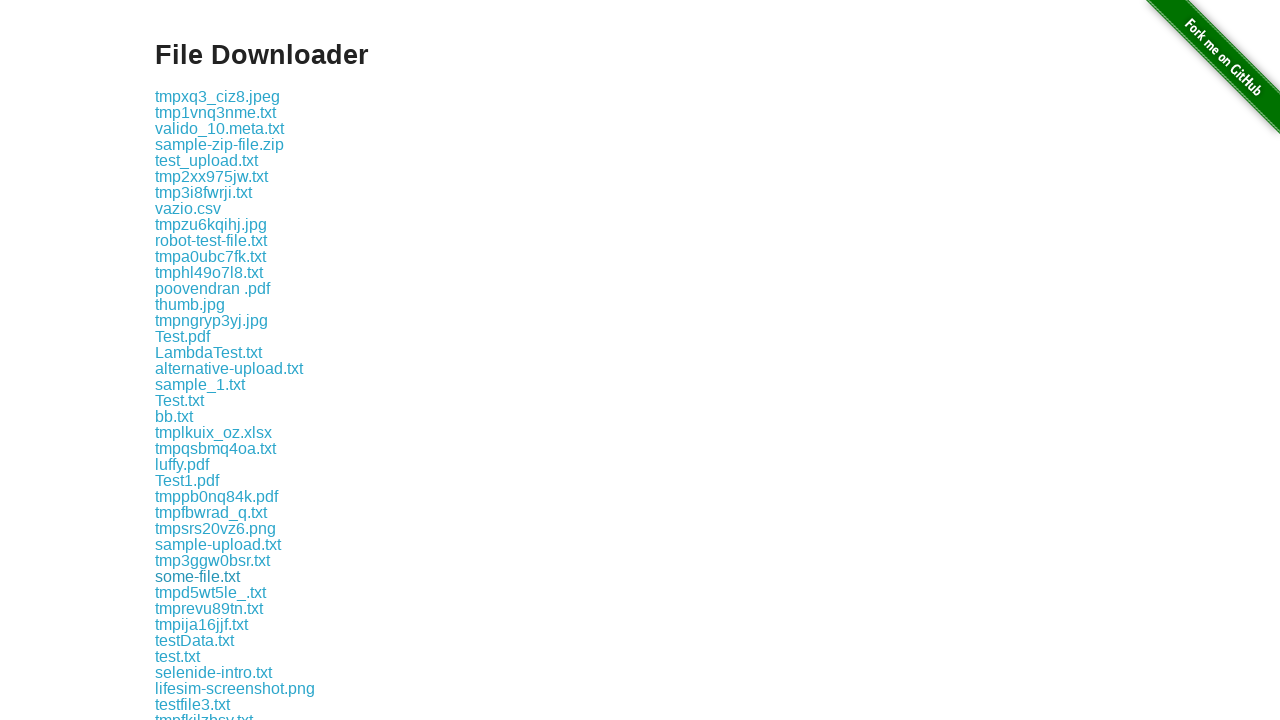

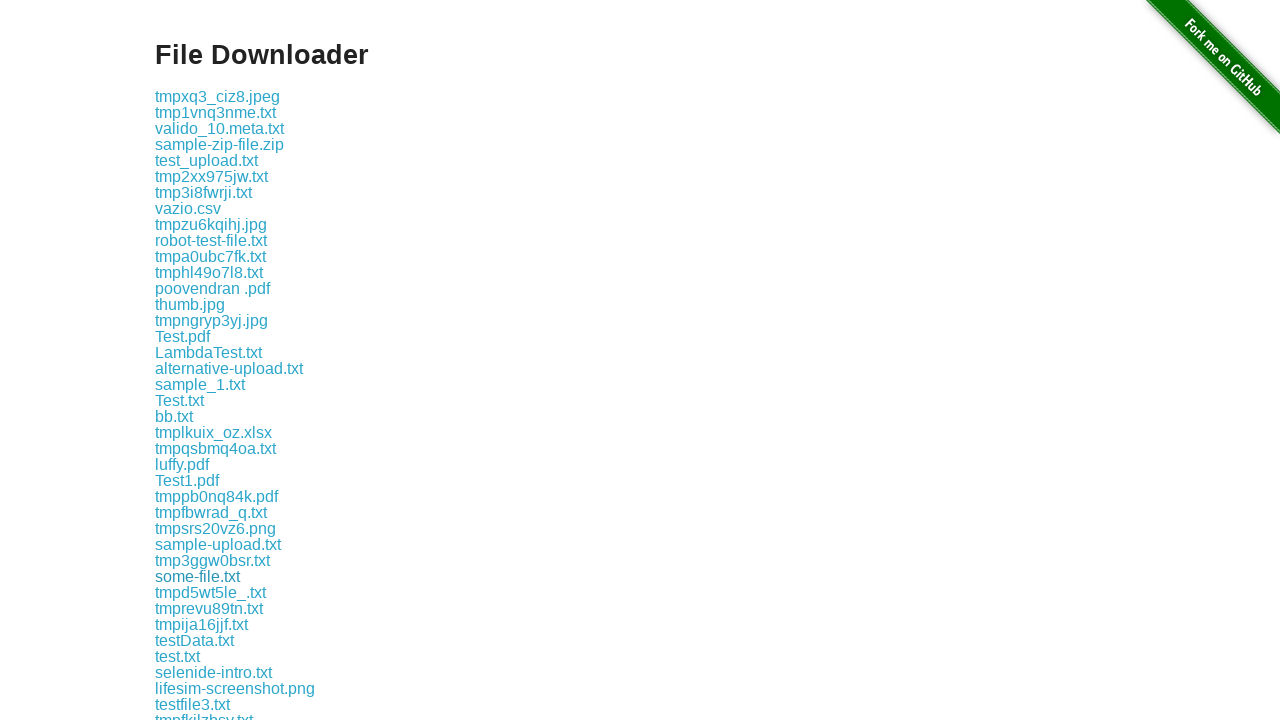